Clicks on a timer alert button and checks that no alert appears within 3 seconds

Starting URL: https://demoqa.com/alerts

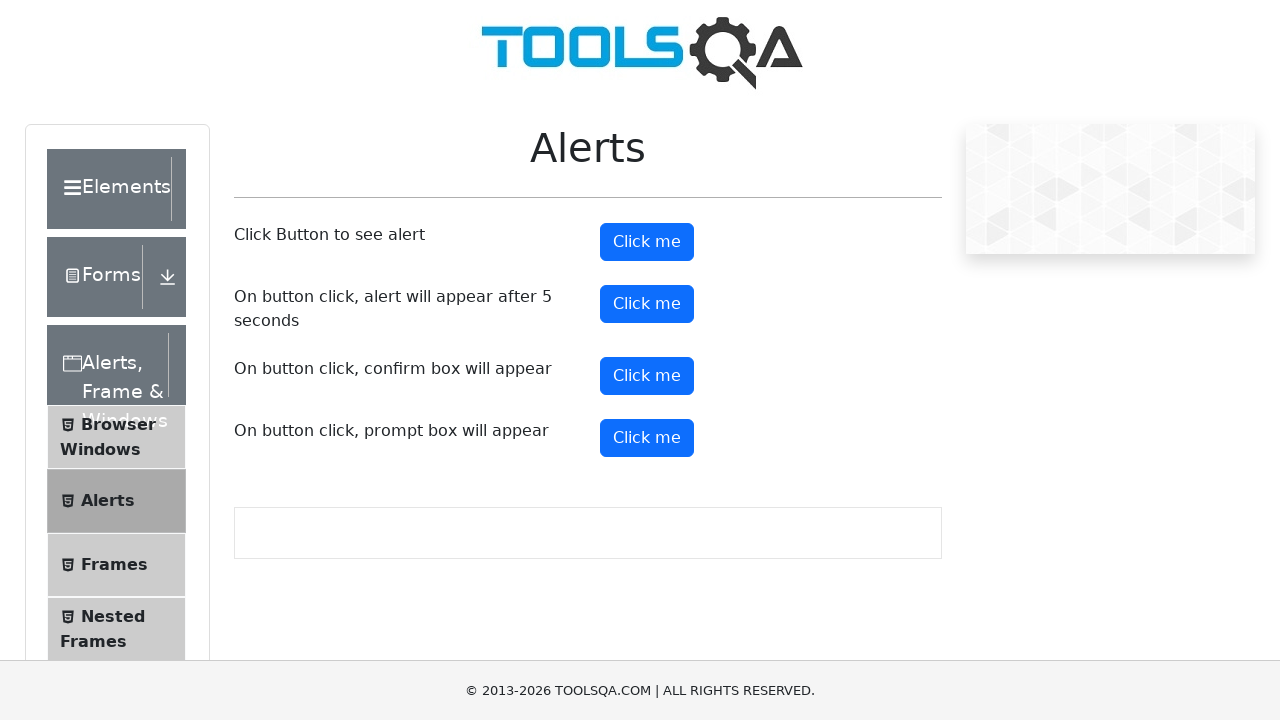

Navigated to alerts demo page
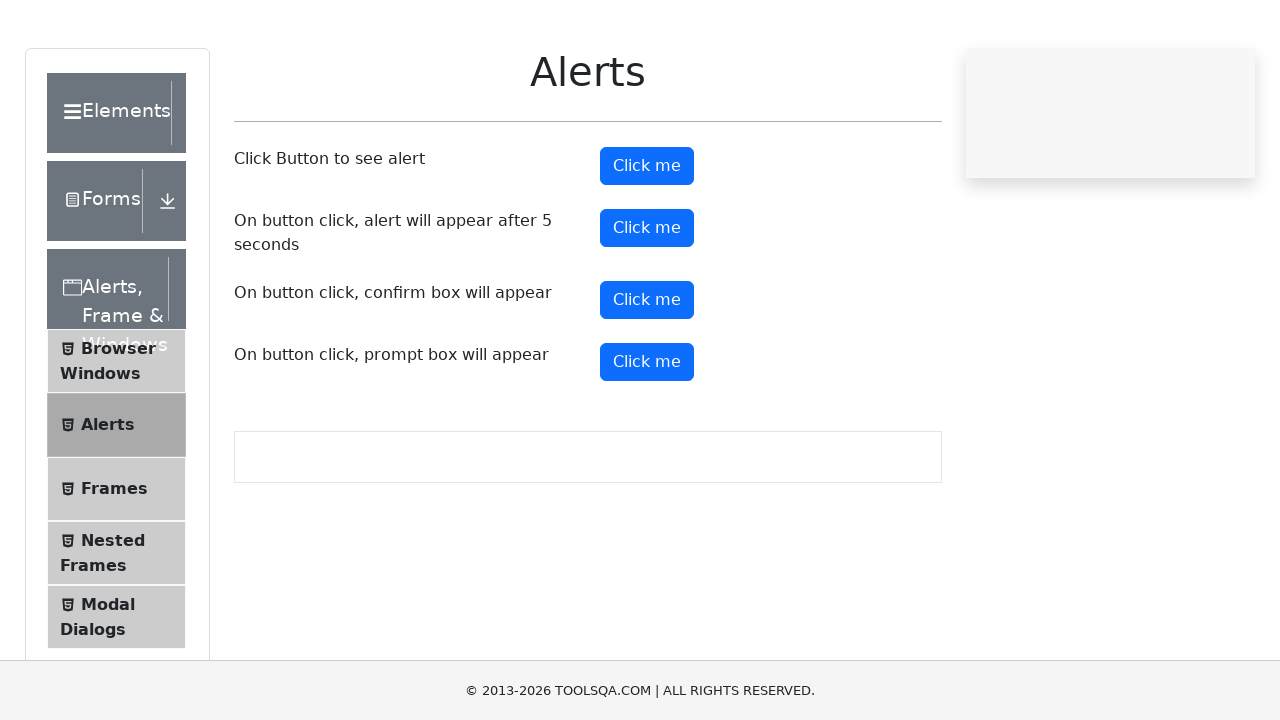

Clicked timer alert button at (647, 304) on #timerAlertButton
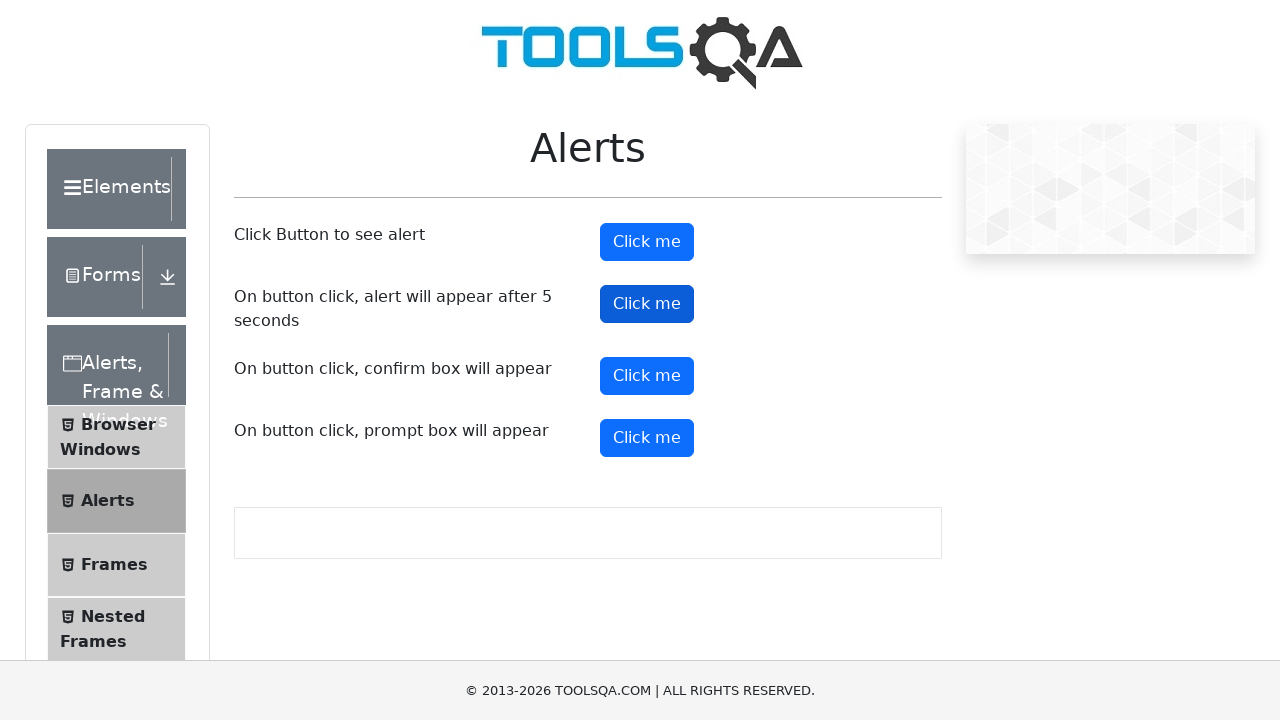

Waited 3 seconds - no alert should appear yet
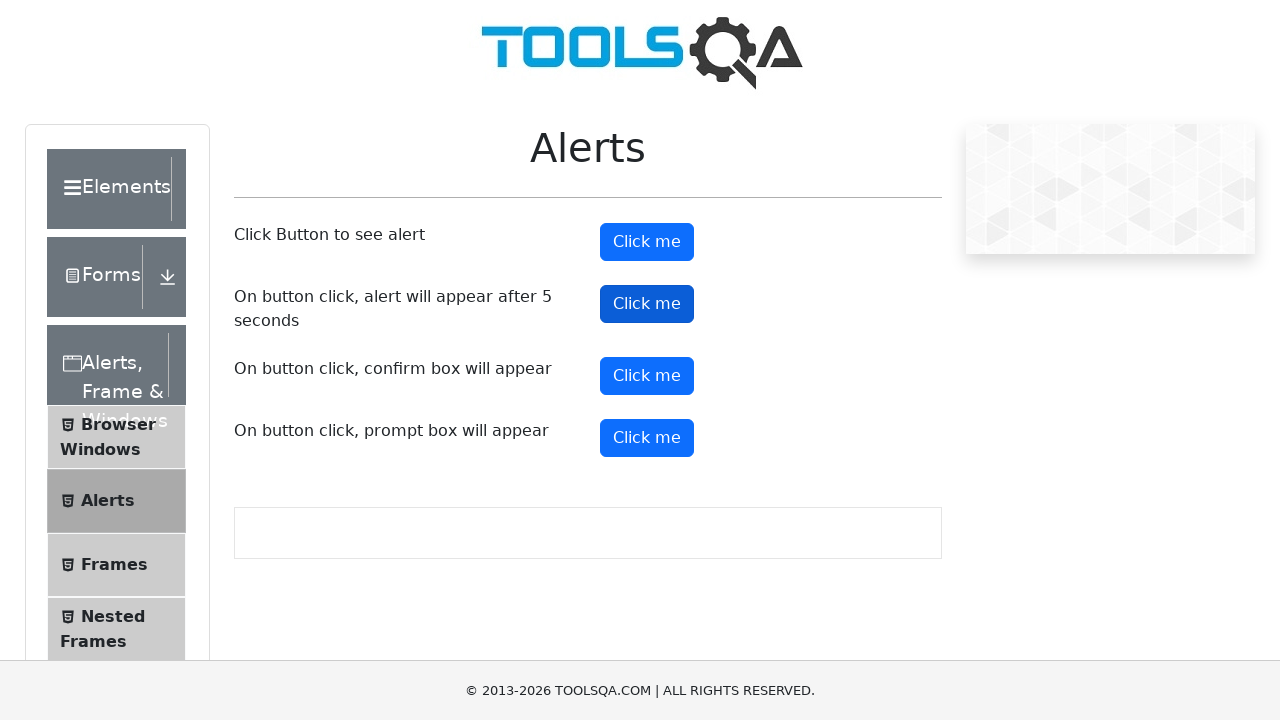

Verified no alert appeared within 3 seconds
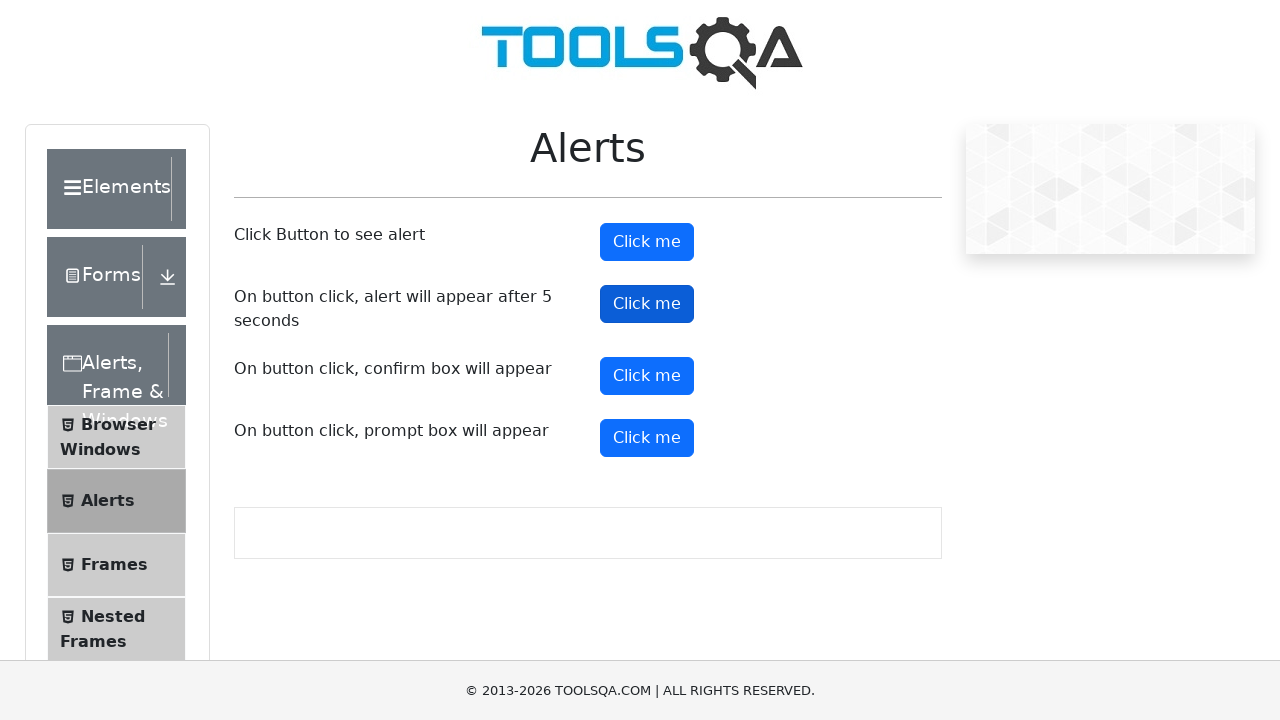

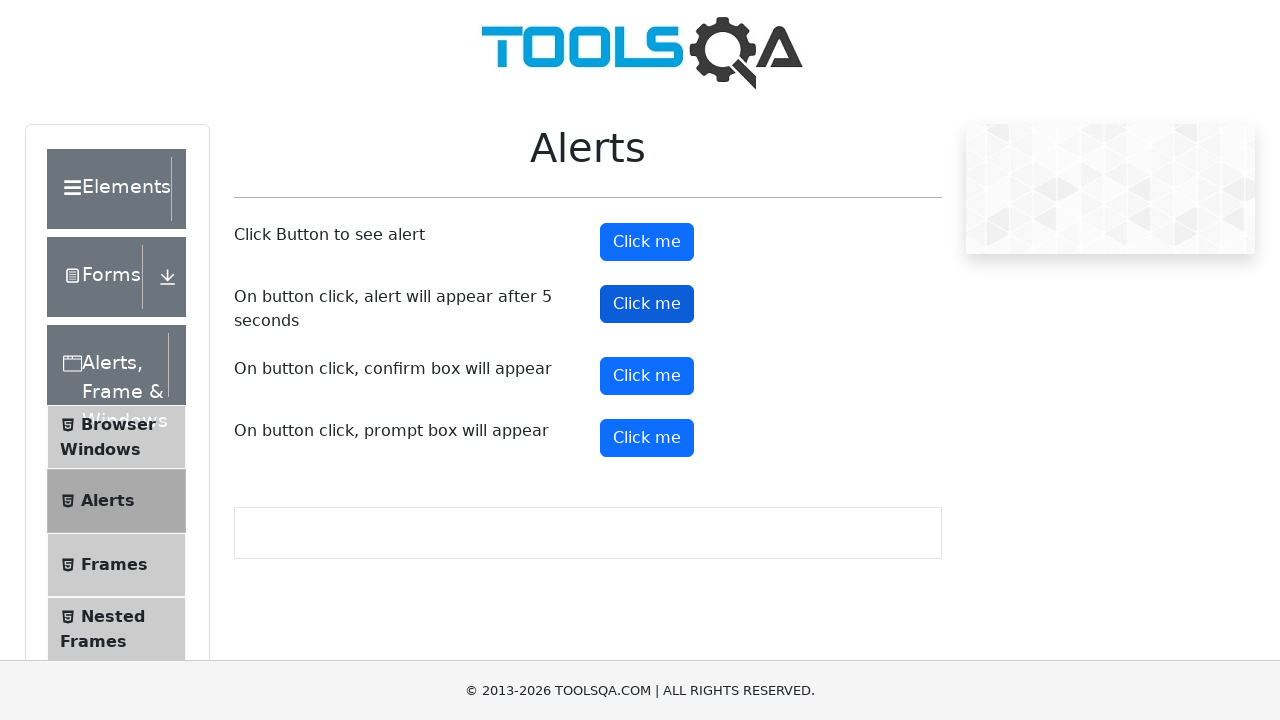